Validates that the logo is visible and displayed on the PartsSource homepage

Starting URL: https://www.partsource.ca/

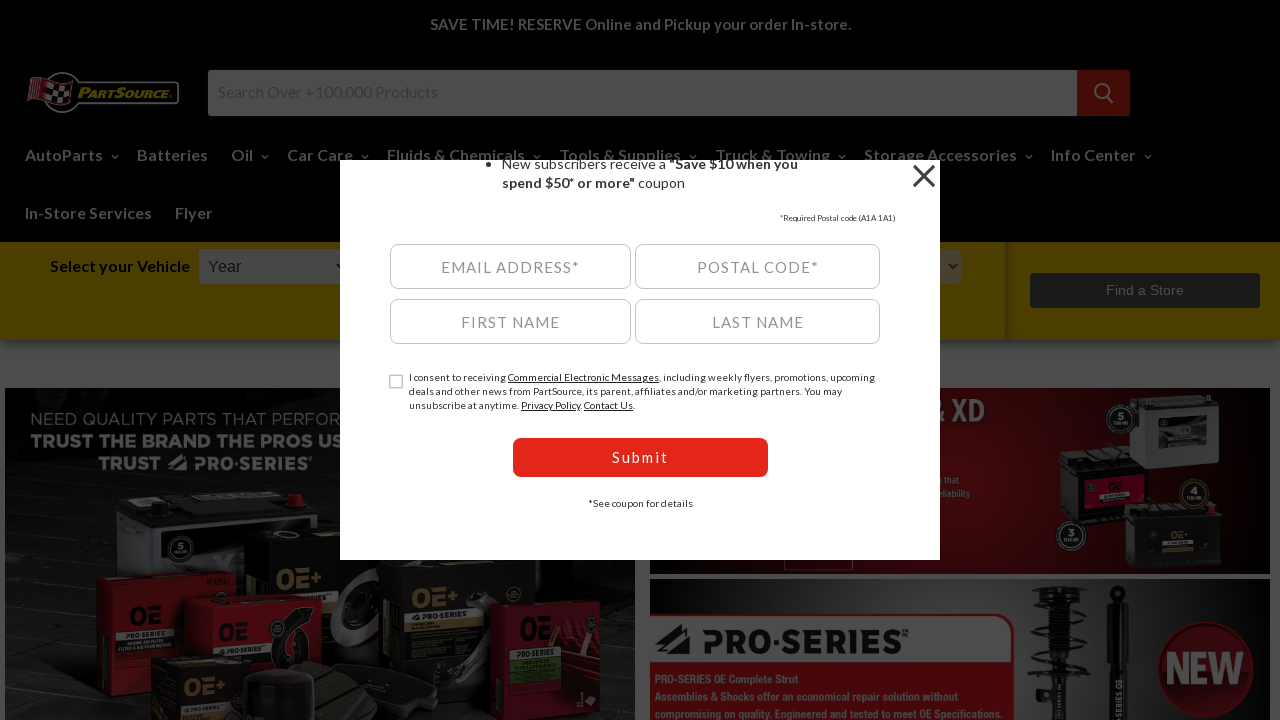

Waited for logo element to be present in DOM
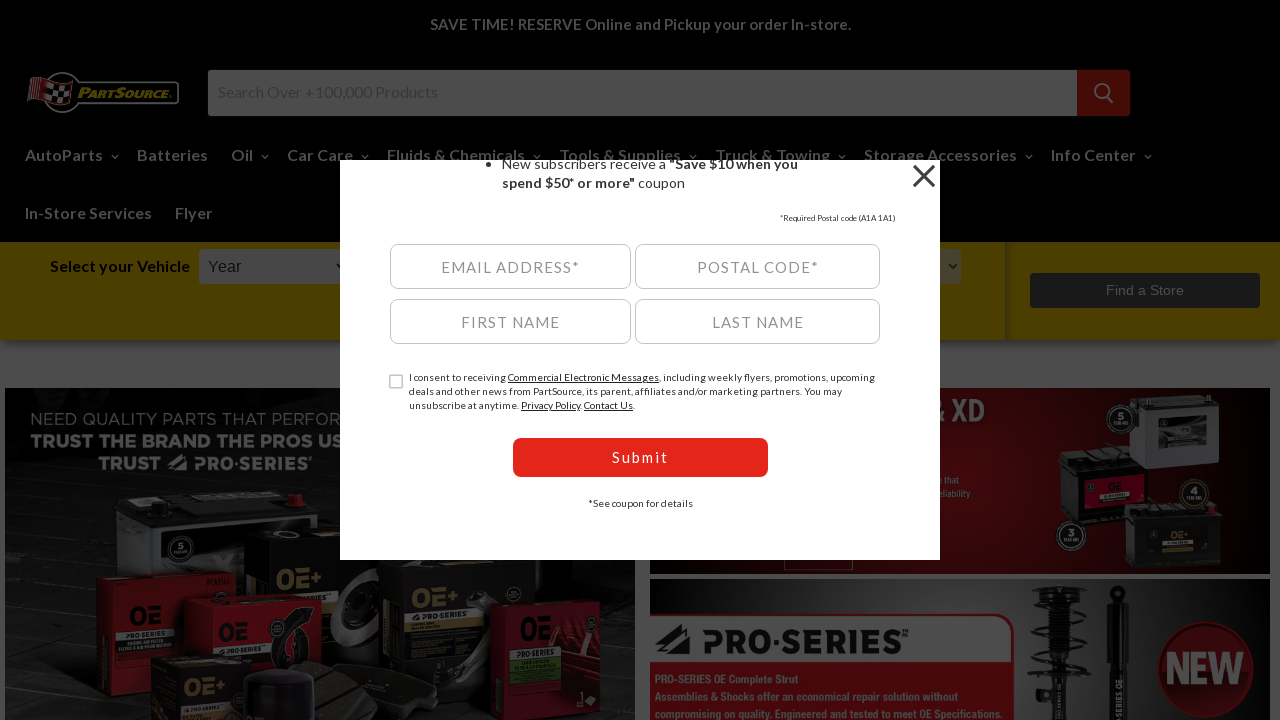

Verified logo is visible on PartsSource homepage
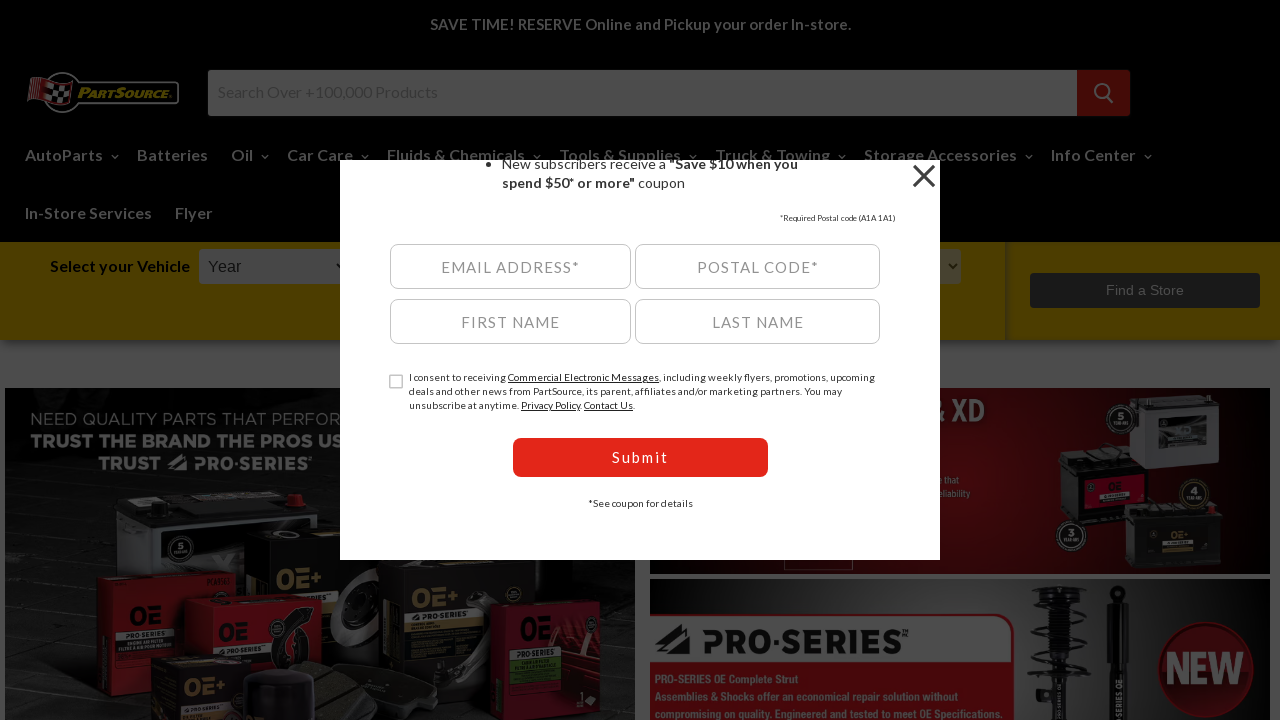

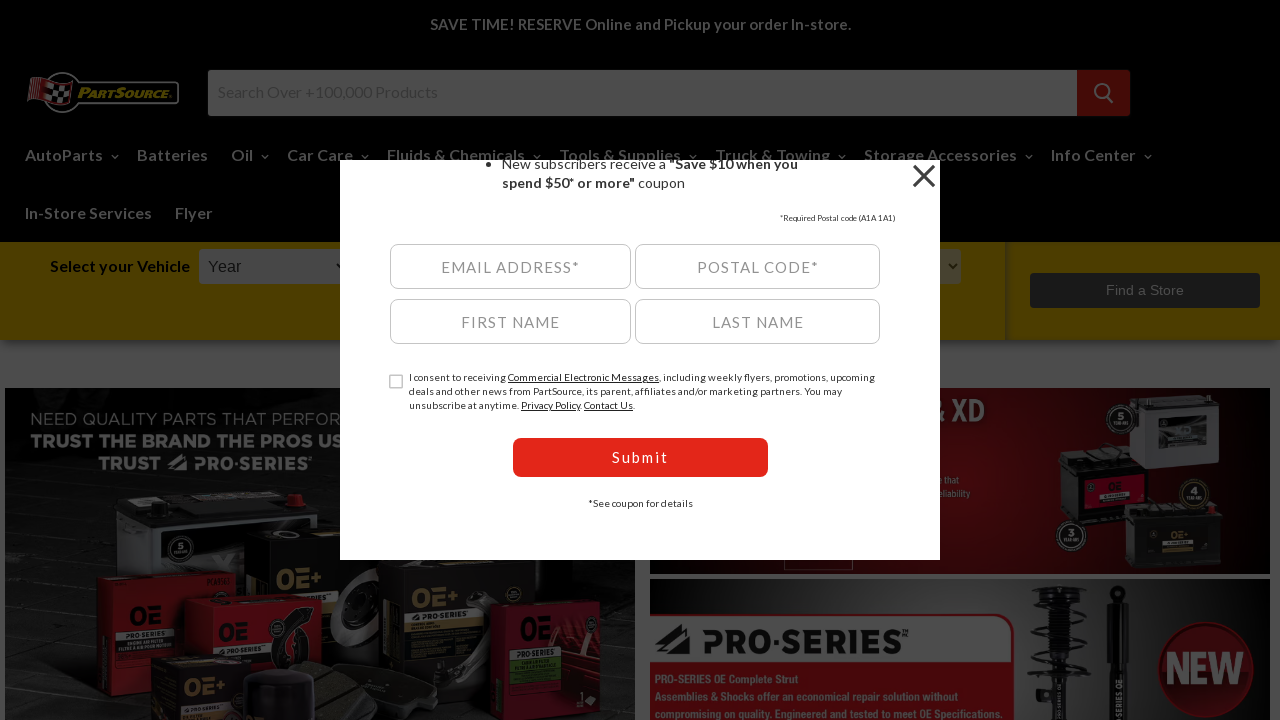